Tests the date picker input functionality by filling a date field with a calculated future date, clicking the display button, and verifying the output matches the entered date.

Starting URL: https://practice.expandtesting.com/inputs

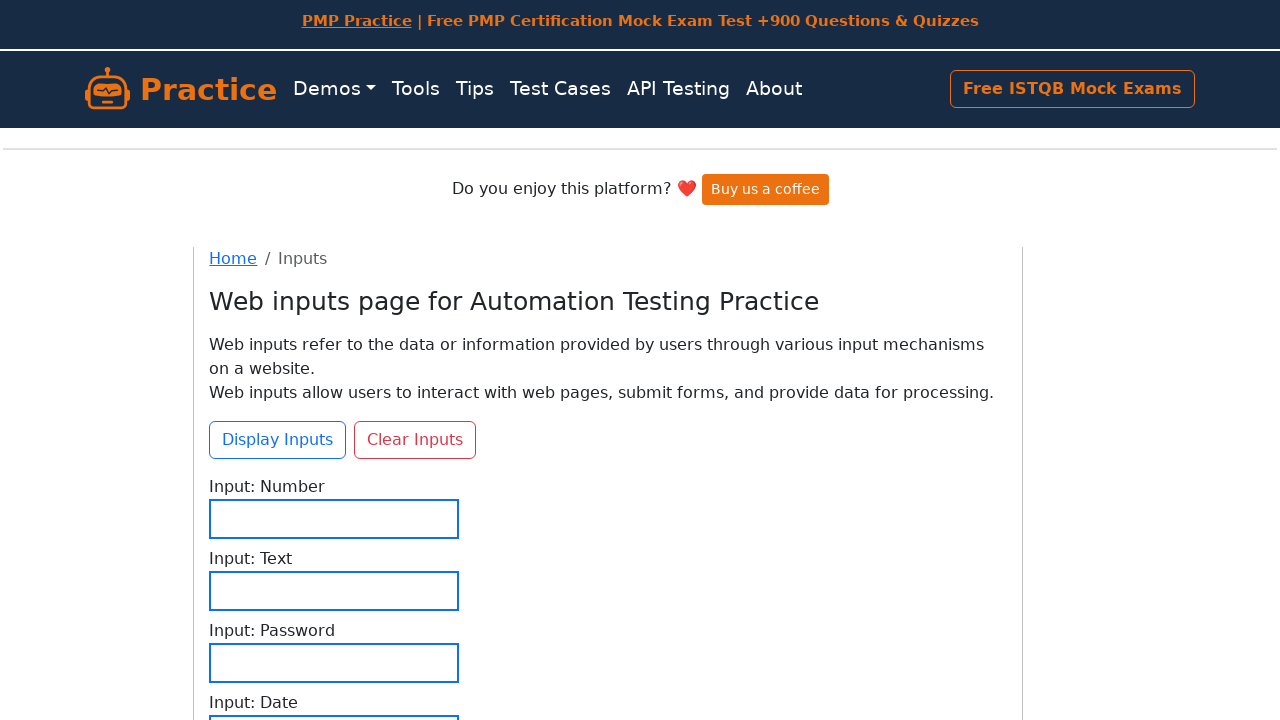

Located date input field with role 'textbox' and name 'Input: Date'
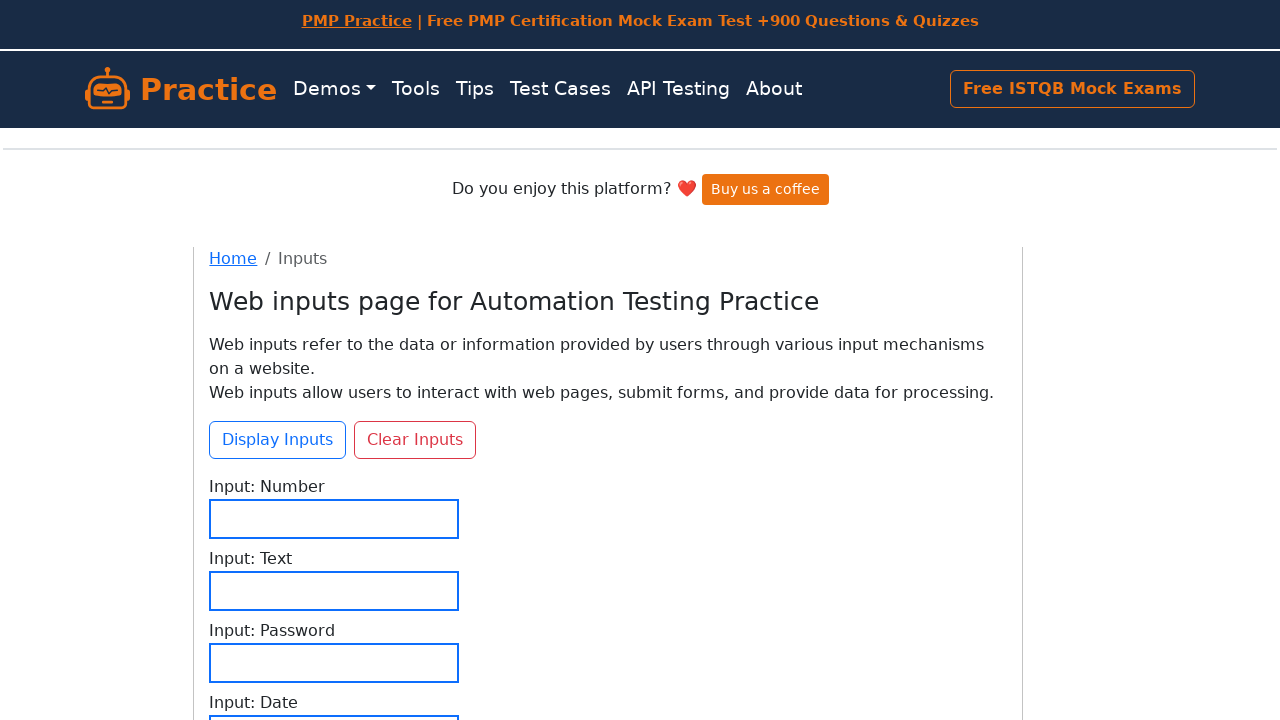

Scrolled date input field into view if needed
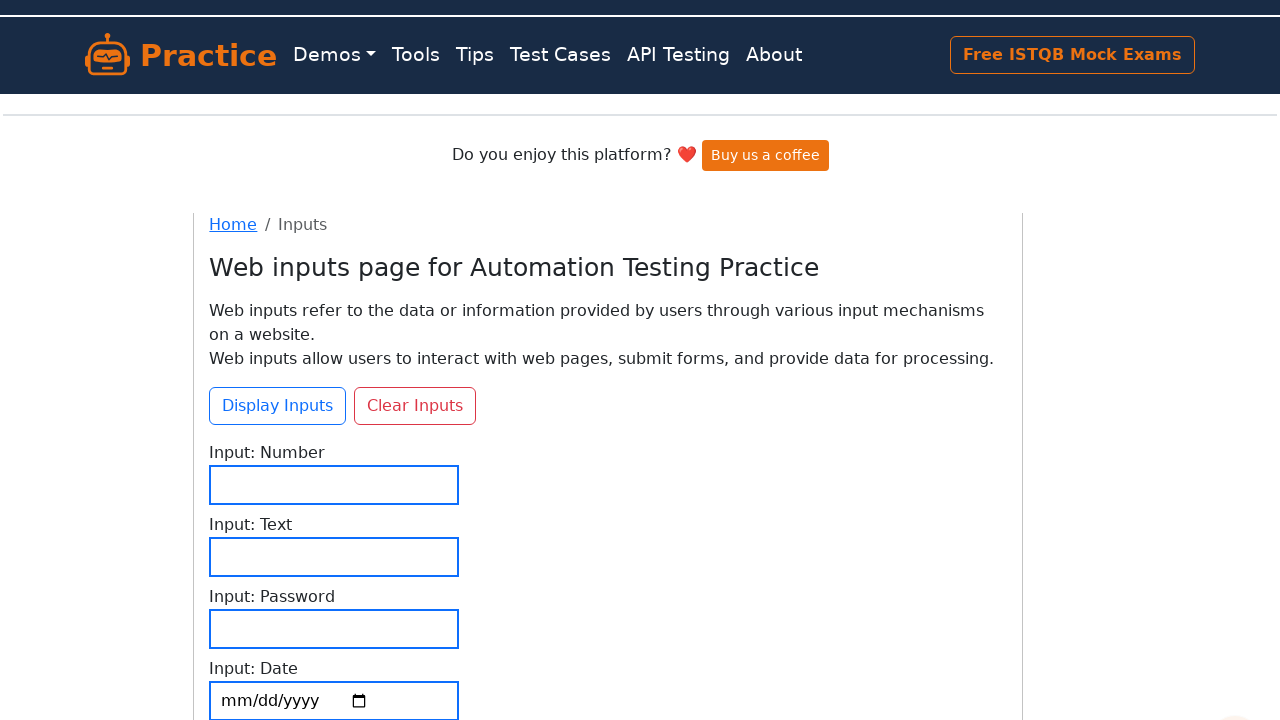

Filled date input field with calculated future date: 2026-03-09 on internal:role=textbox[name="Input: Date"i]
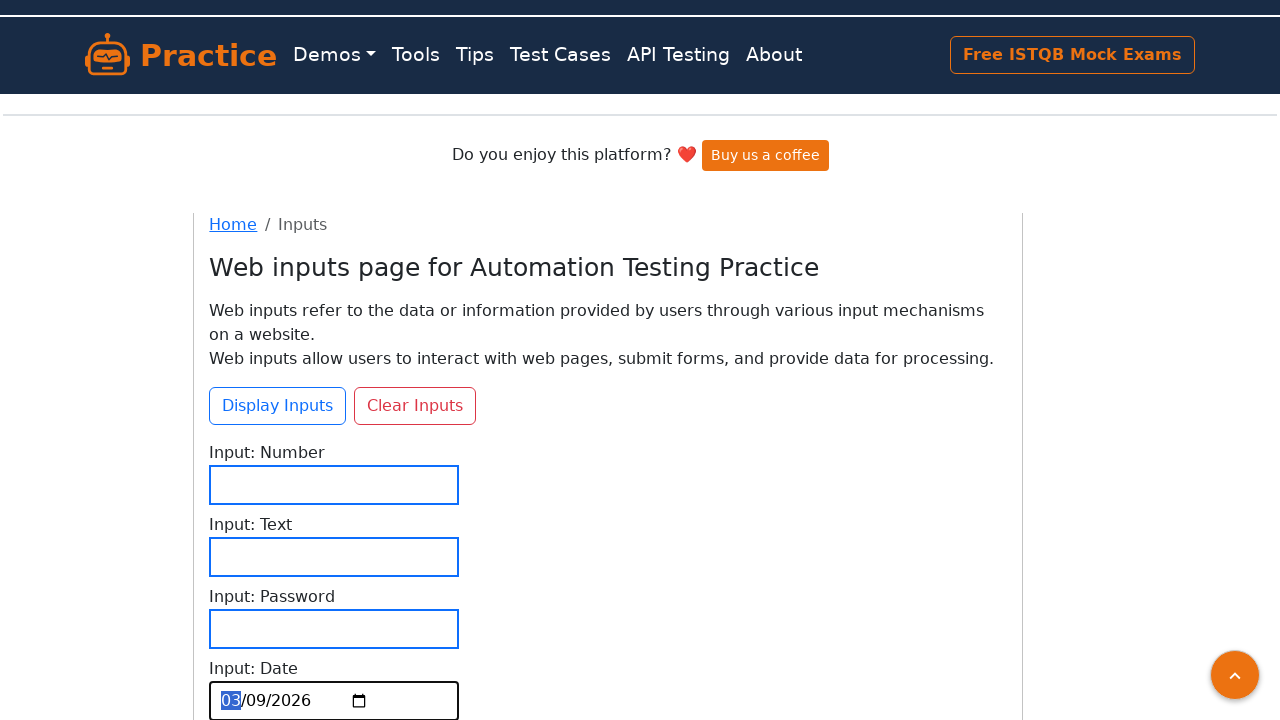

Clicked 'Display Inputs' button at (278, 406) on internal:role=button[name="Display Inputs"i]
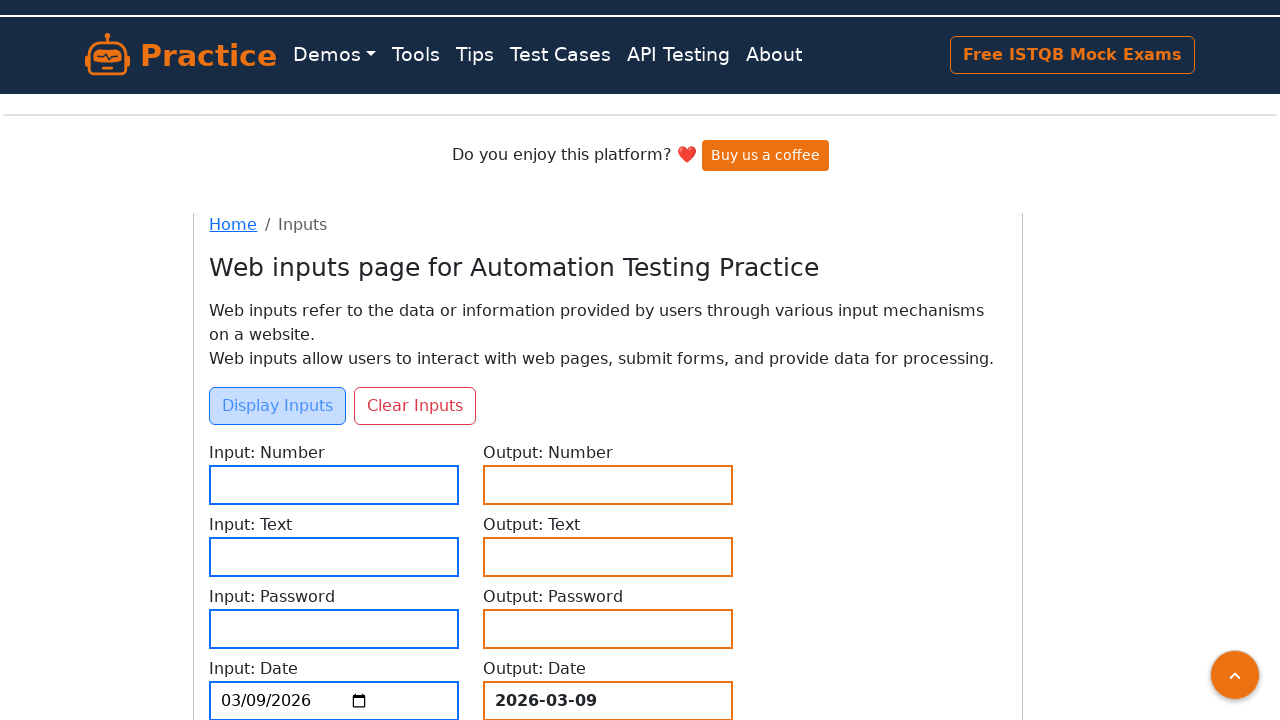

Waited for output date element to appear
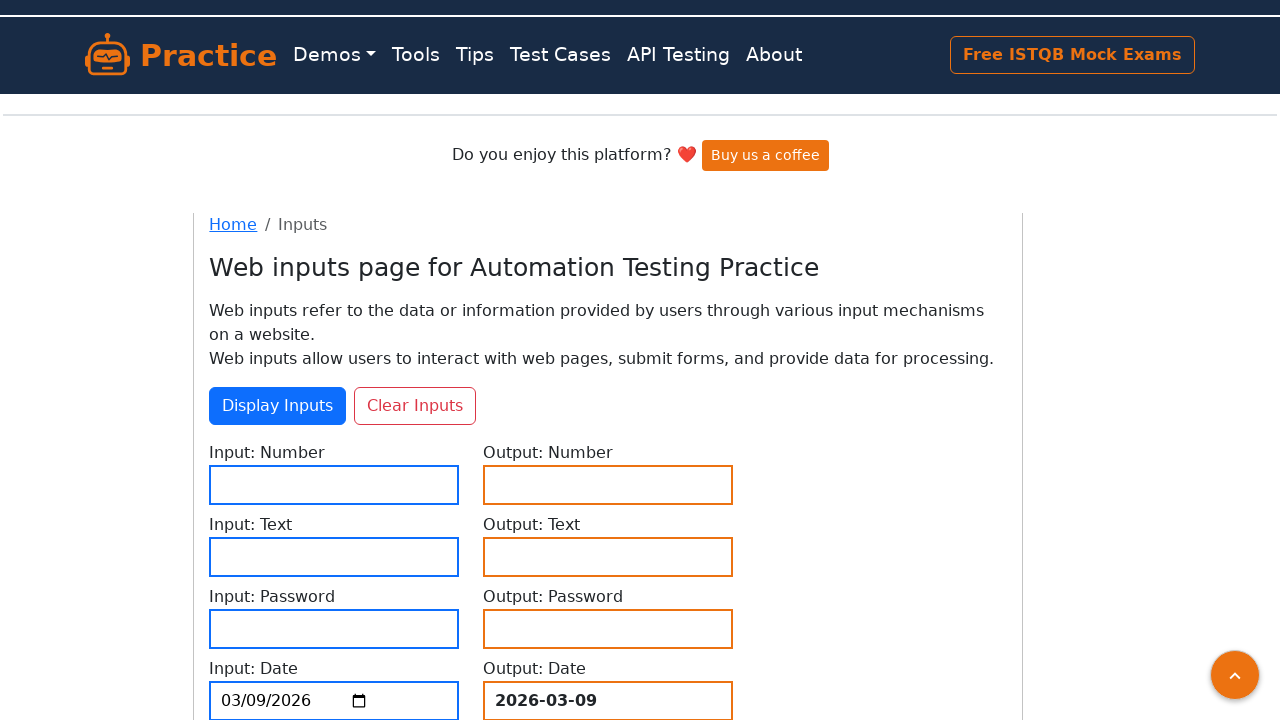

Retrieved output date text content: 2026-03-09
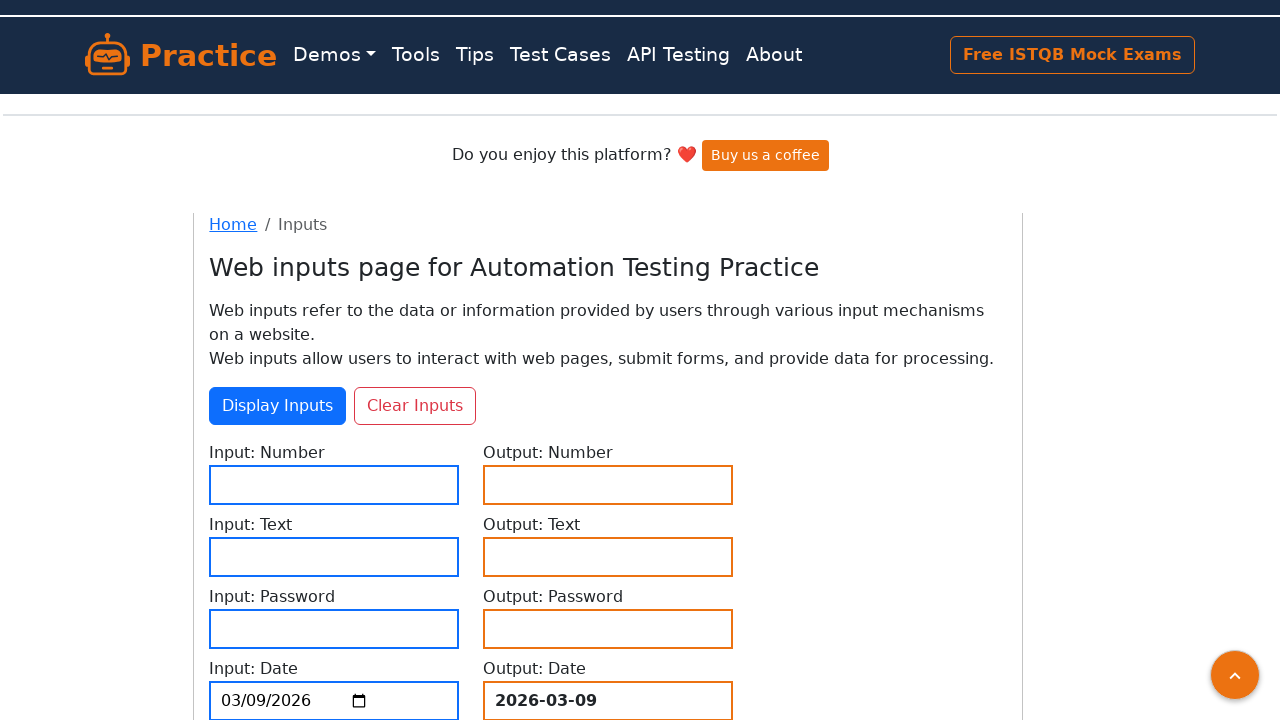

Verified output date matches input date: 2026-03-09
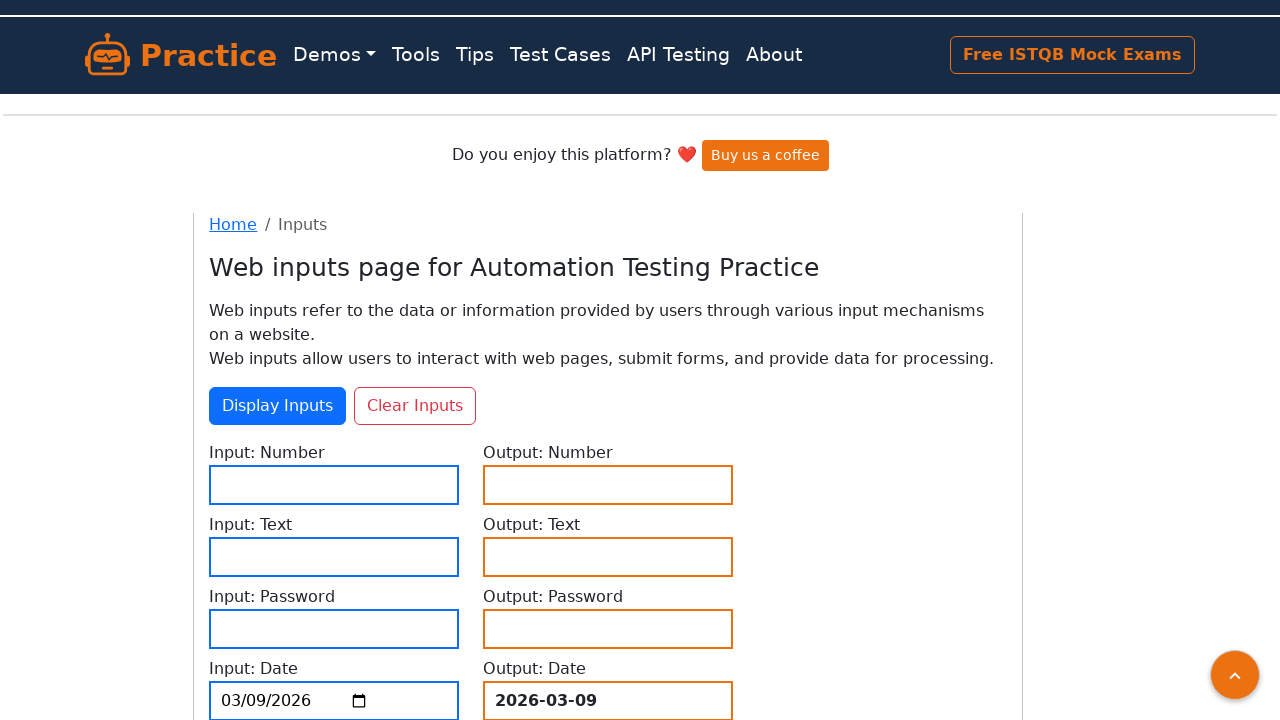

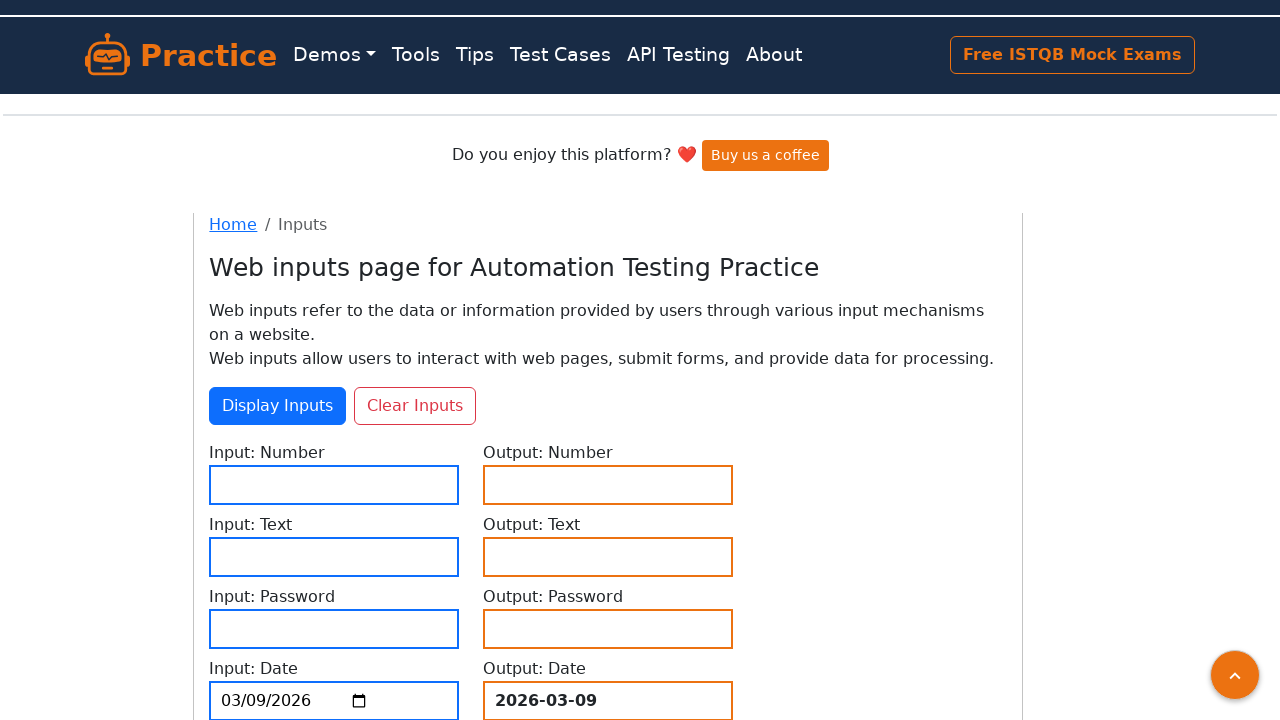